Tests table sorting functionality, pagination, and search filtering on a vegetable price table

Starting URL: https://rahulshettyacademy.com/seleniumPractise/#/offers

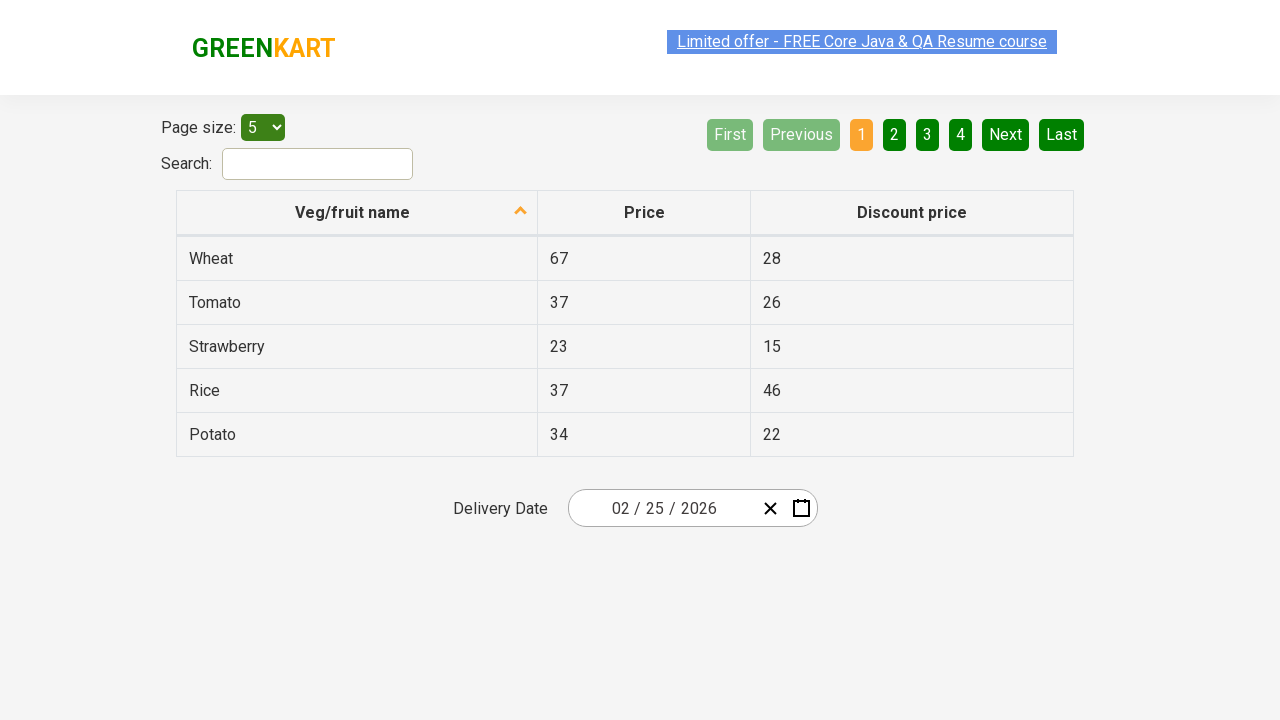

Clicked first column header to sort table at (357, 213) on xpath=//tr/th[1]
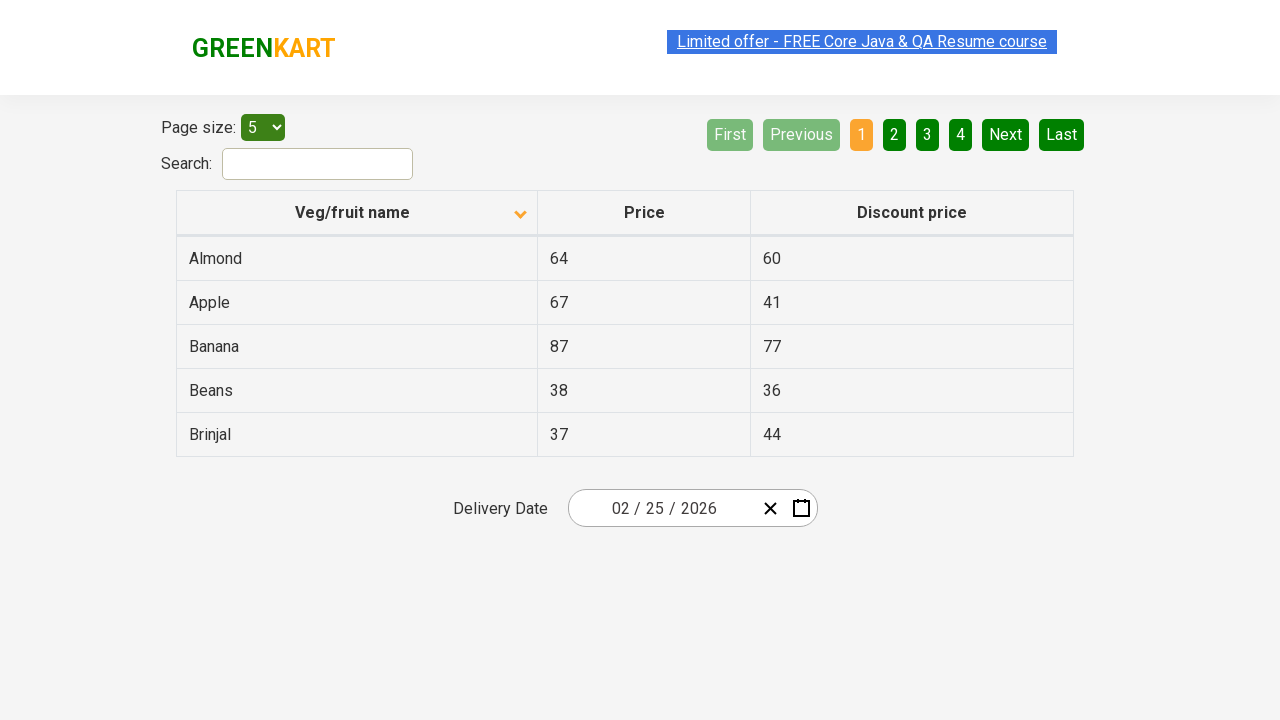

Table data loaded after sorting
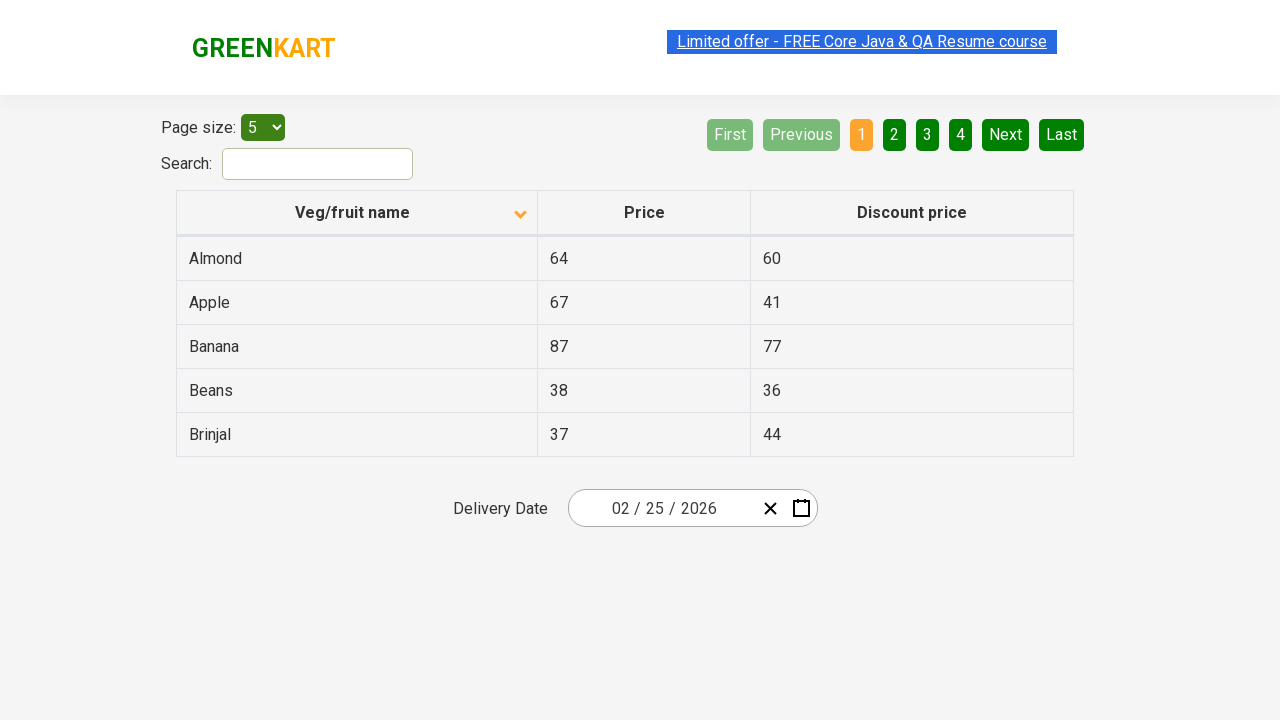

Retrieved first column data and verified ascending sort order
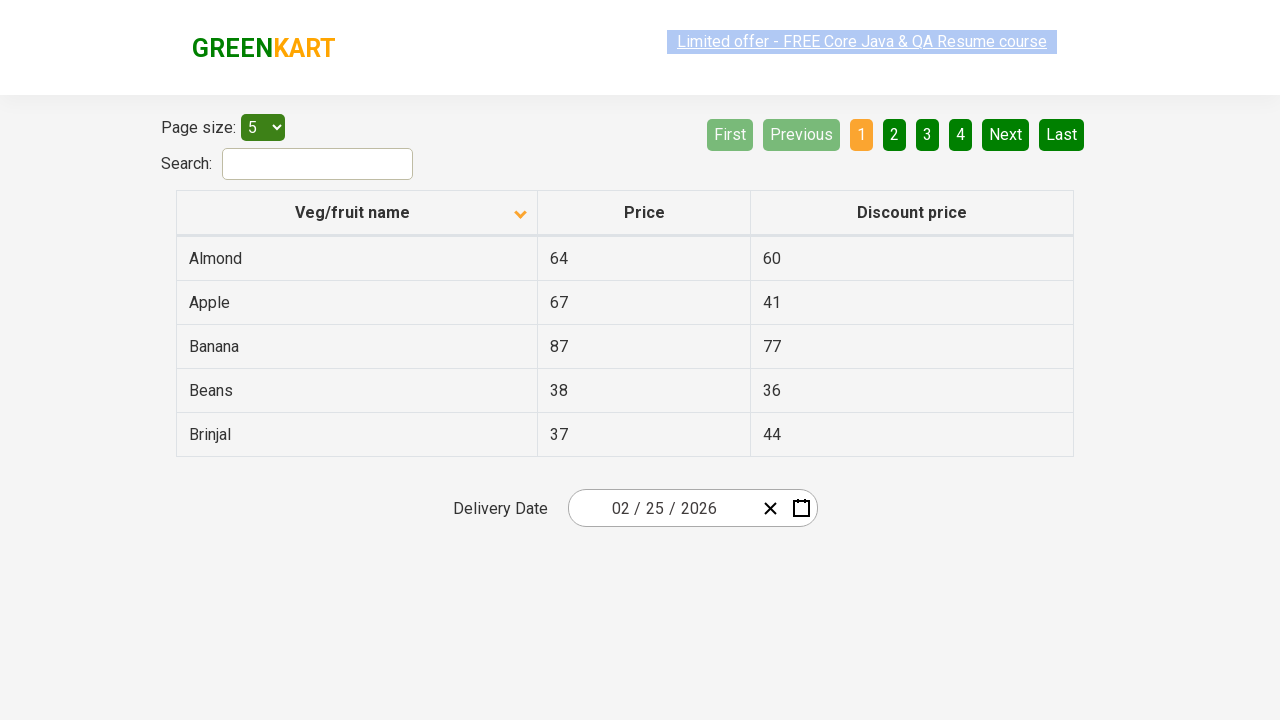

Assertion passed: table is correctly sorted
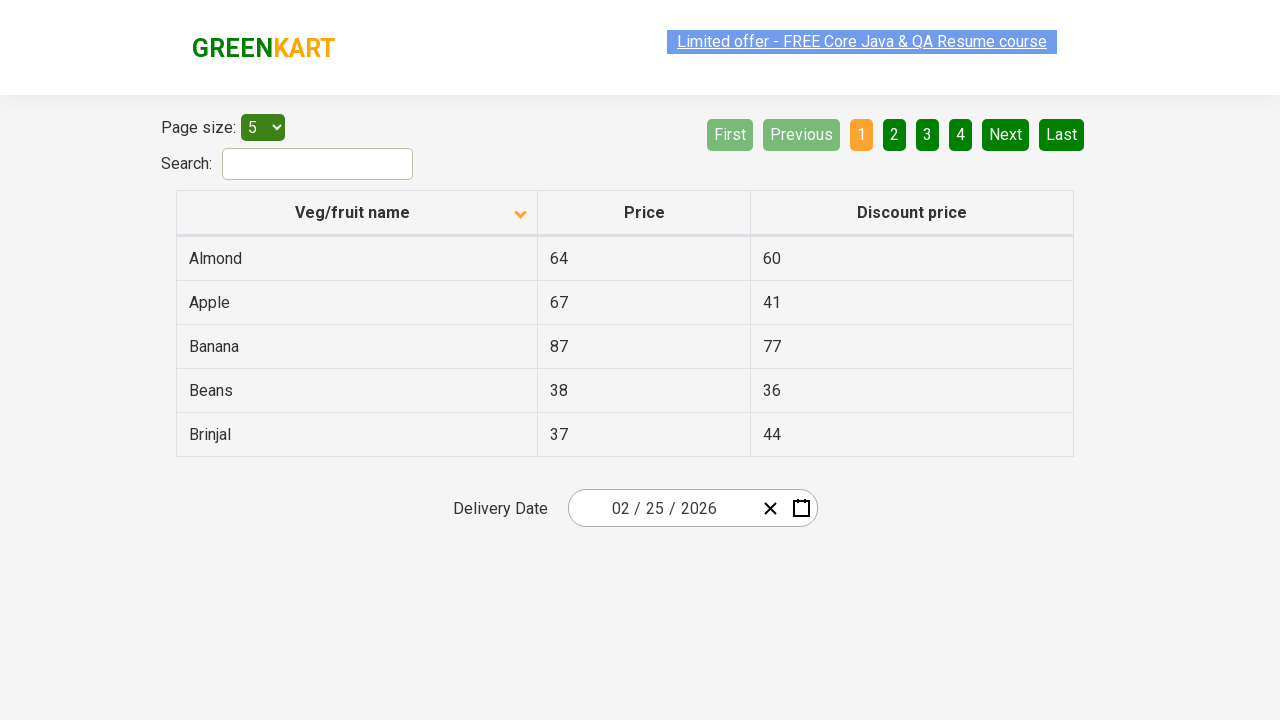

Rice not found on current page, clicked next page button at (1006, 134) on [aria-label='Next']
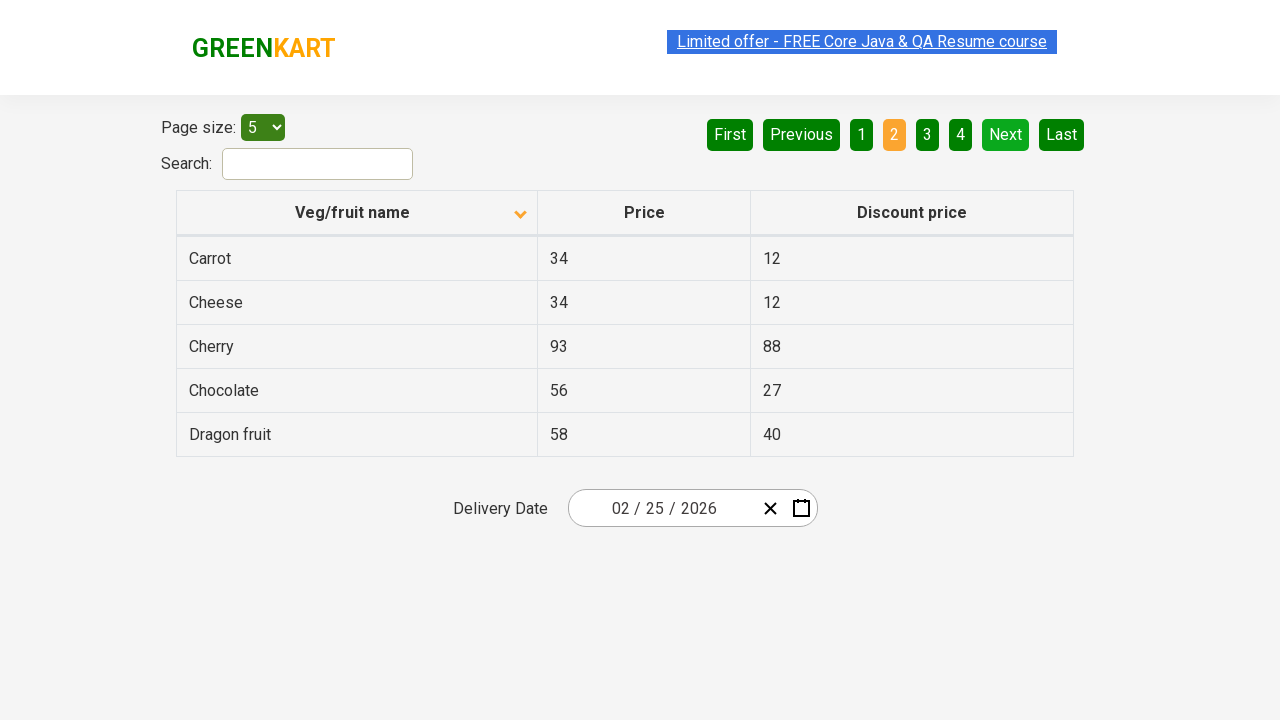

Next page loaded and table data visible
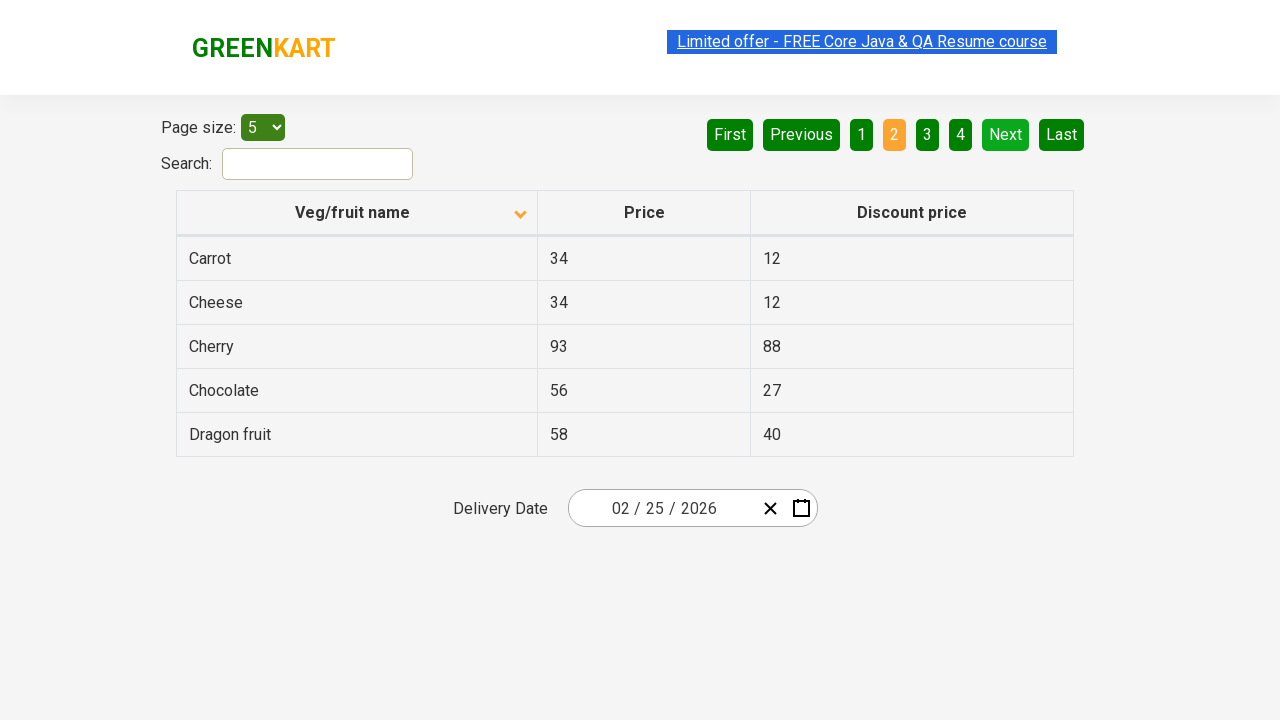

Rice not found on current page, clicked next page button at (1006, 134) on [aria-label='Next']
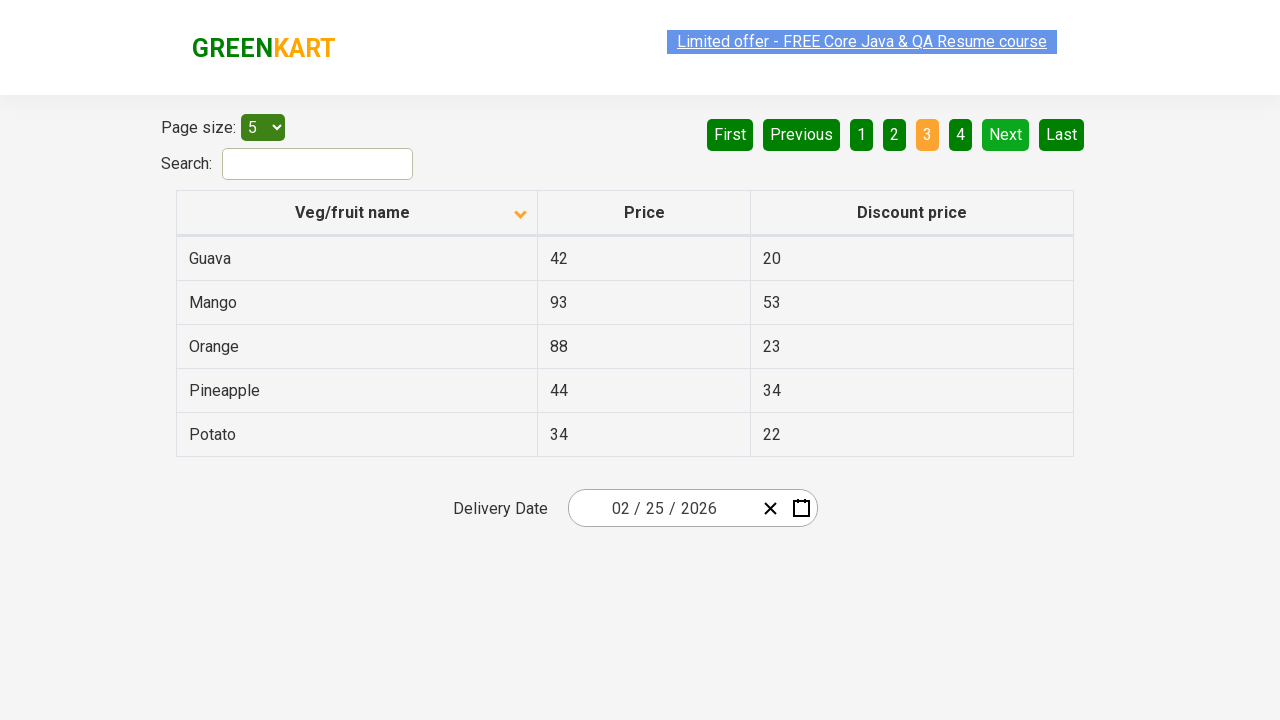

Next page loaded and table data visible
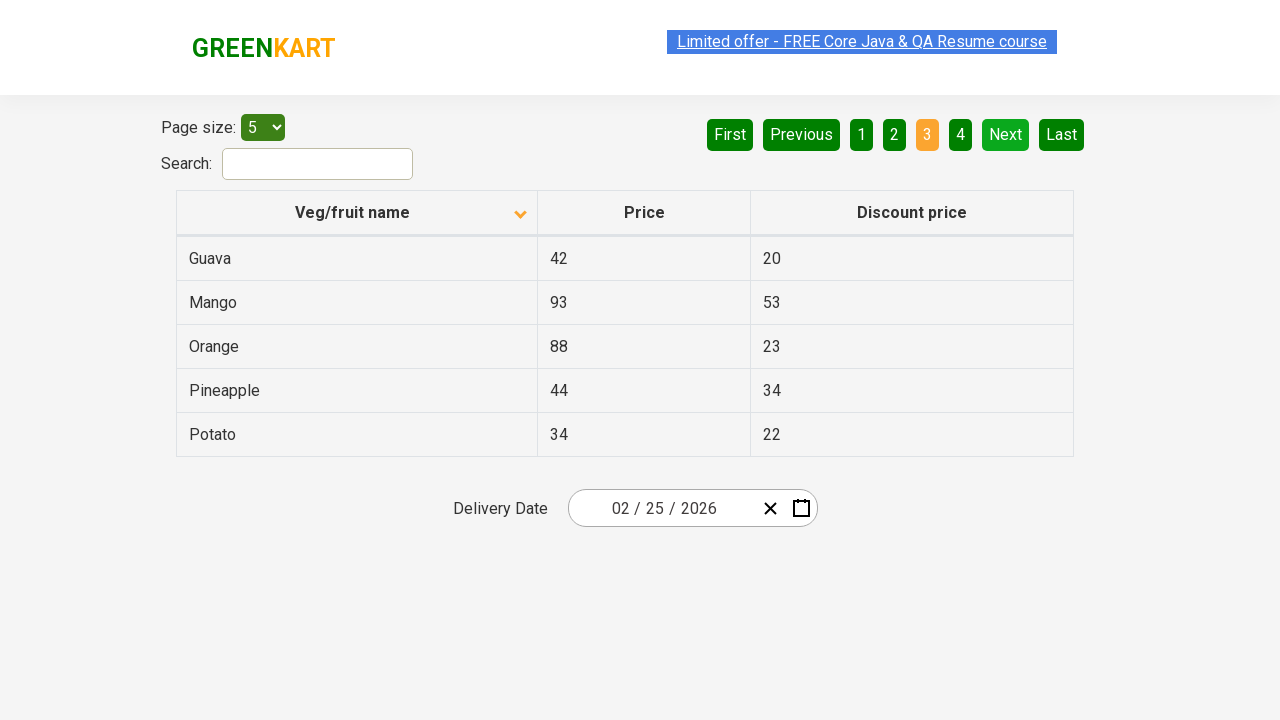

Rice not found on current page, clicked next page button at (1006, 134) on [aria-label='Next']
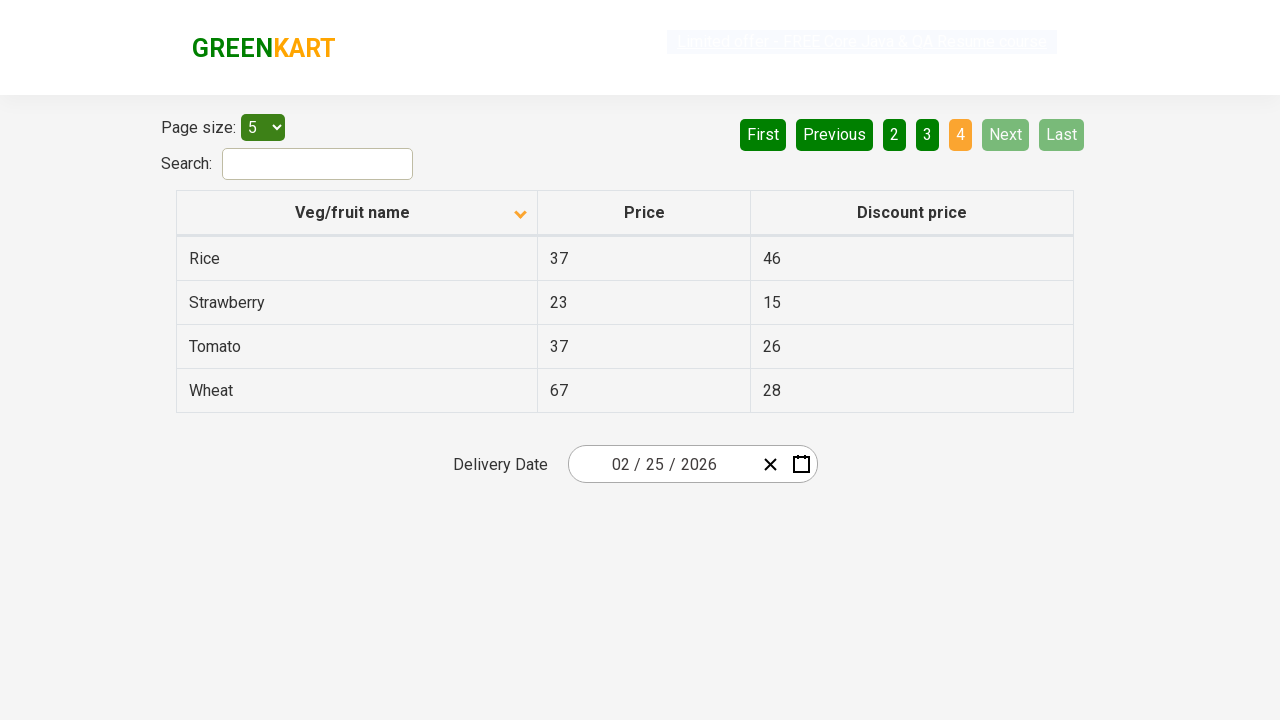

Next page loaded and table data visible
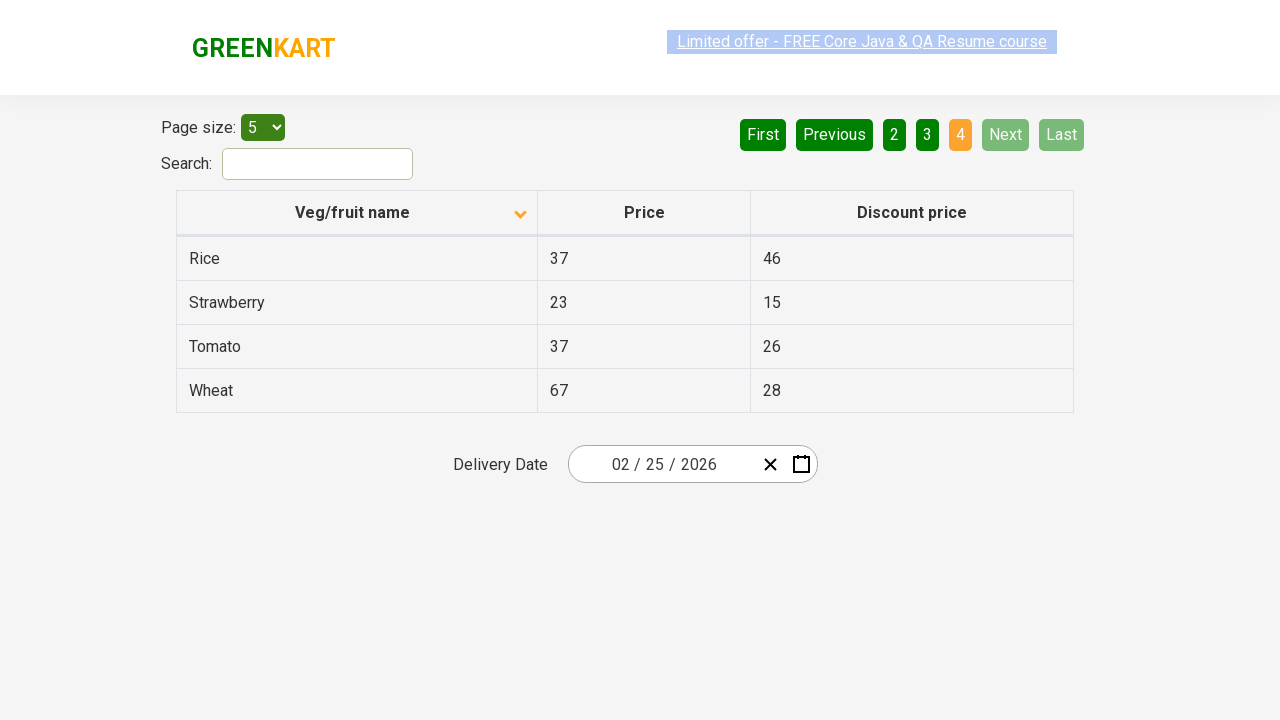

Found Rice in table and extracted price information
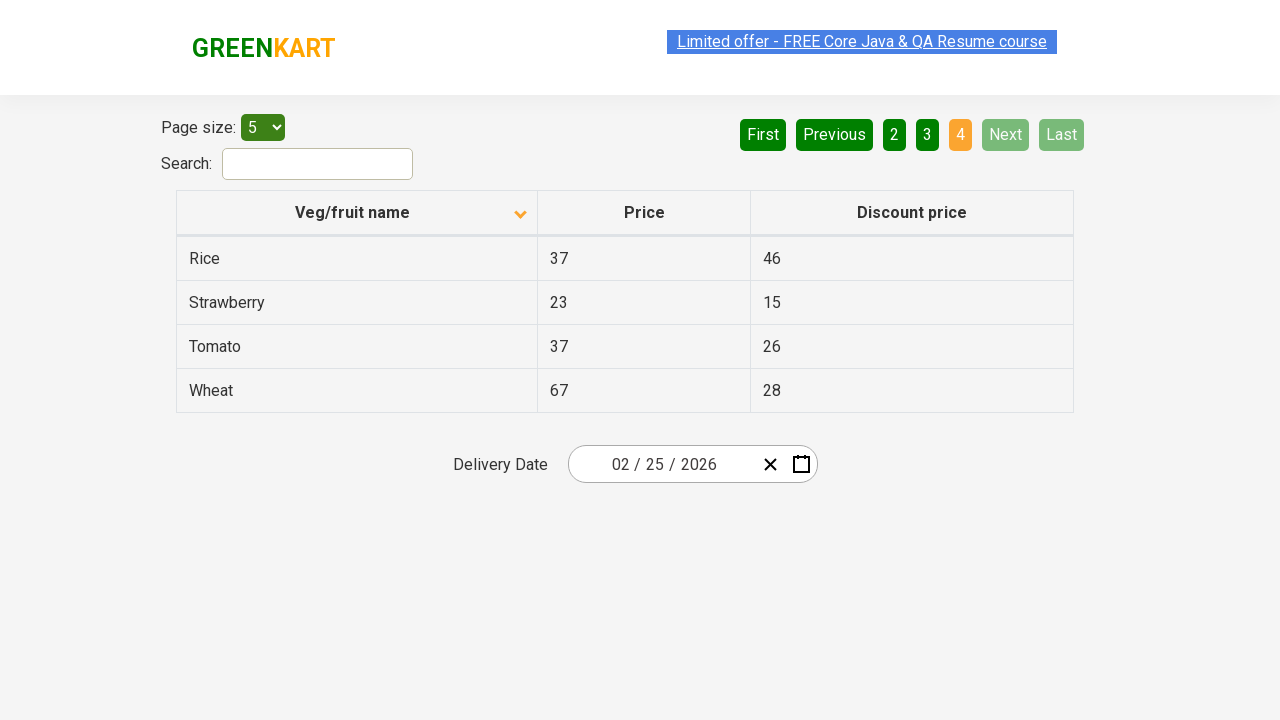

Entered 'Rice' into search field to filter results on #search-field
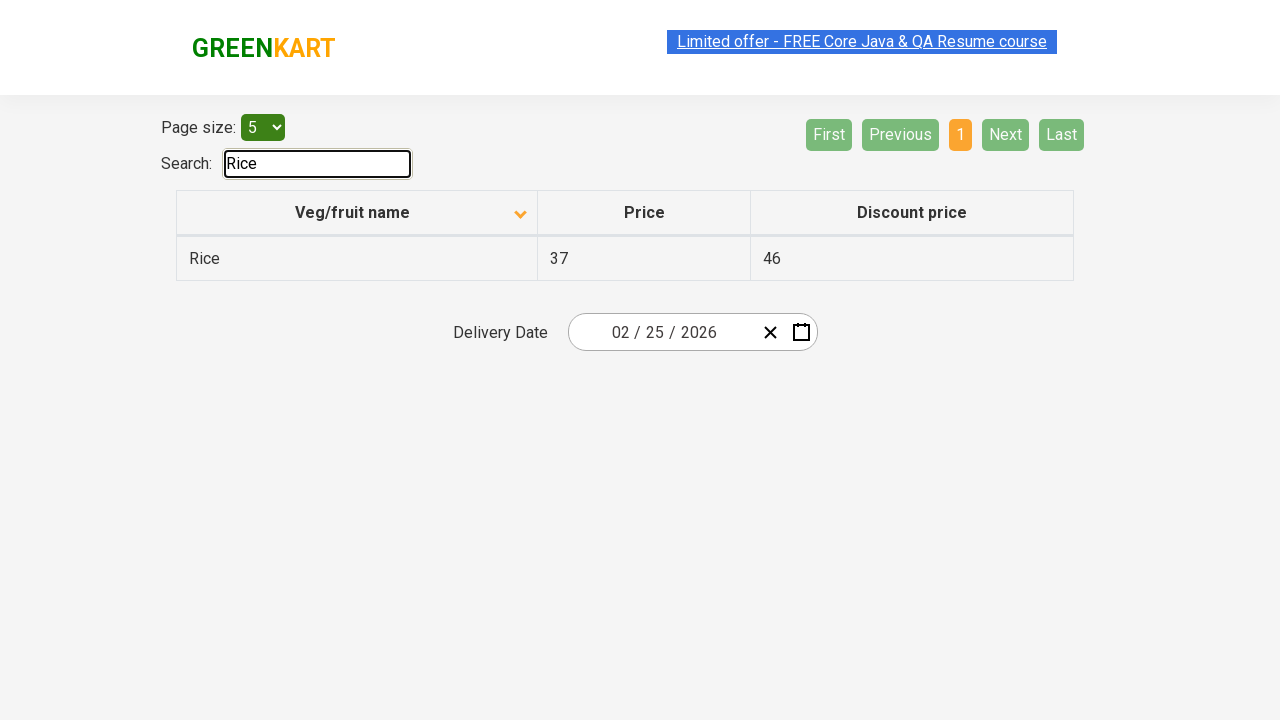

Waited for search filter to apply to table
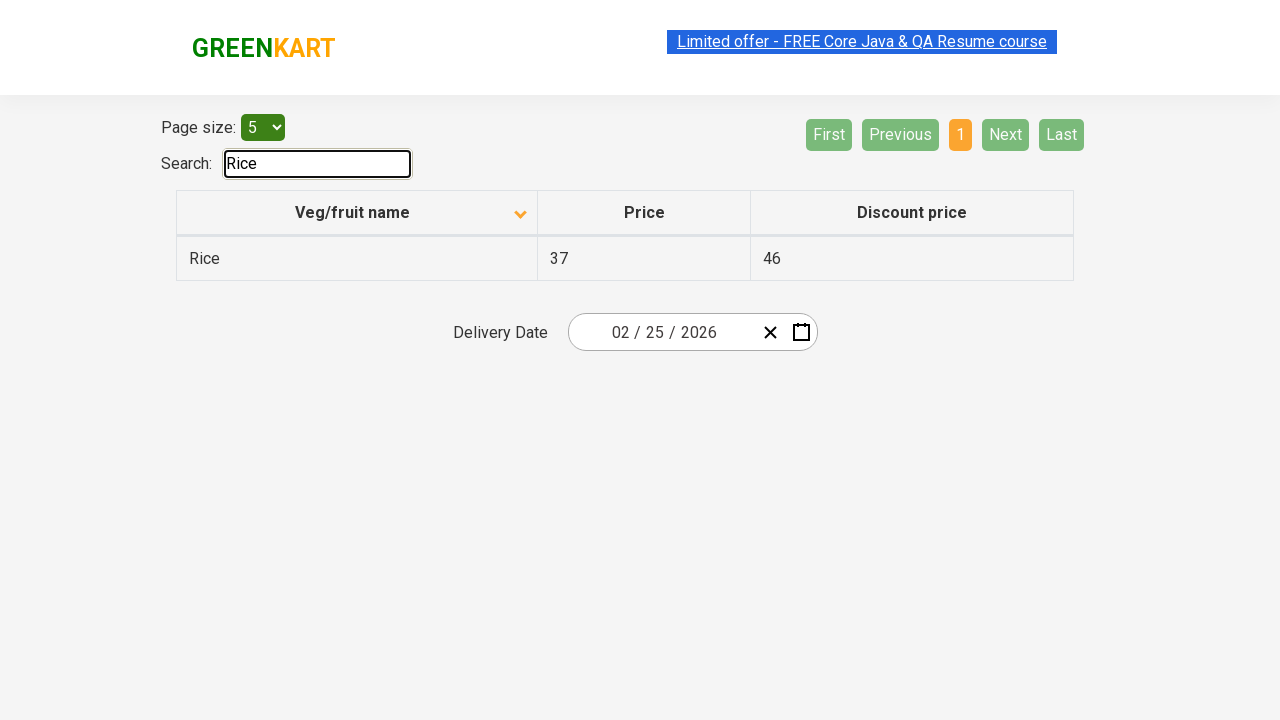

Retrieved filtered results: 1 total items, 1 matching 'Rice'
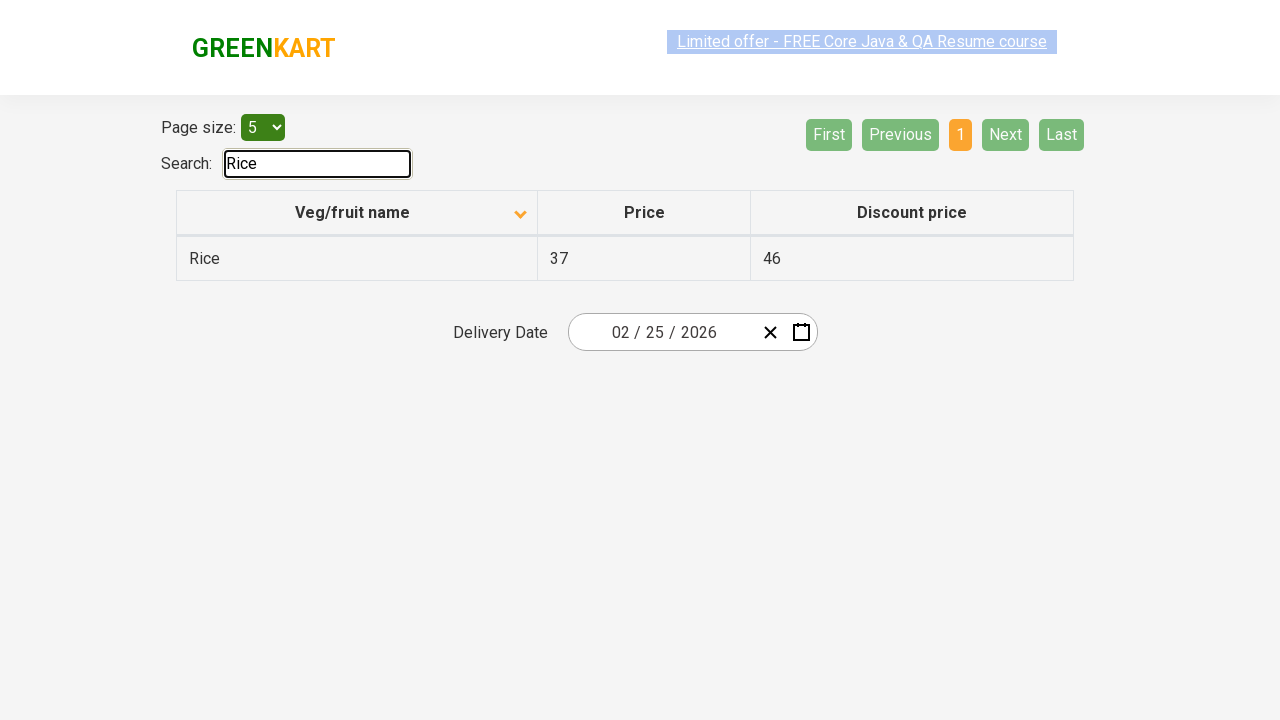

Assertion passed: search filter is working correctly, all visible items contain 'Rice'
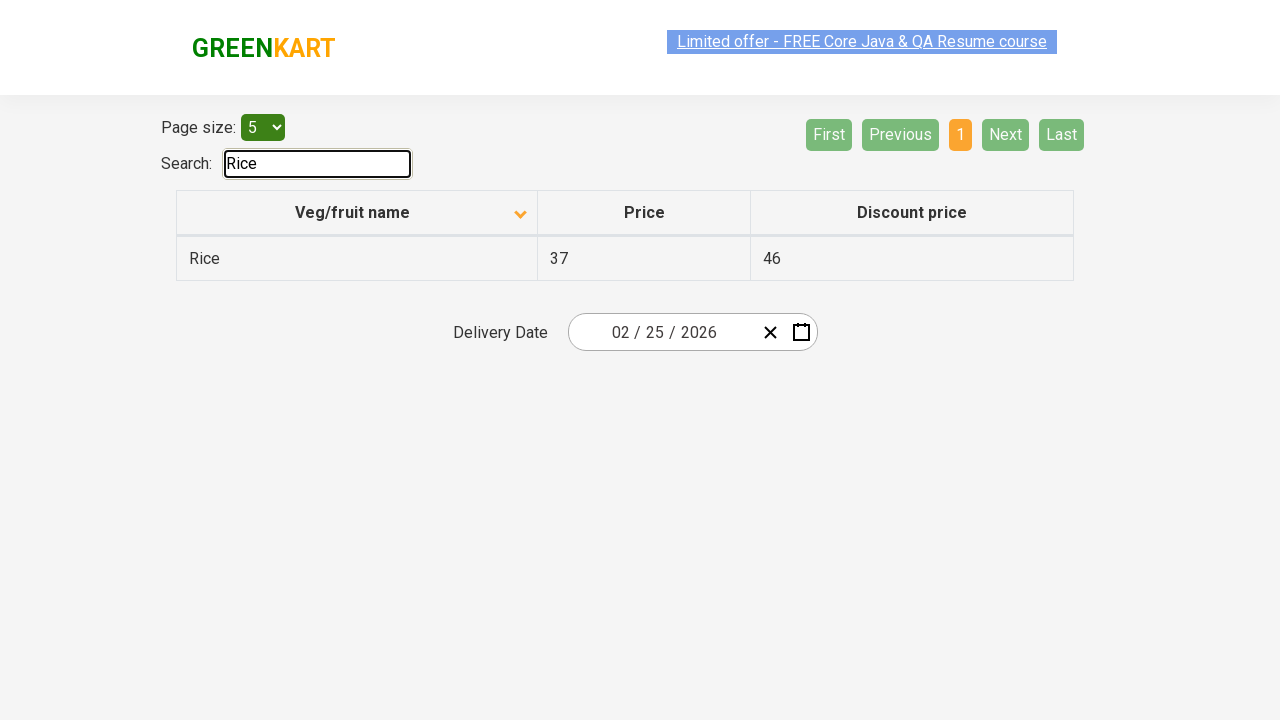

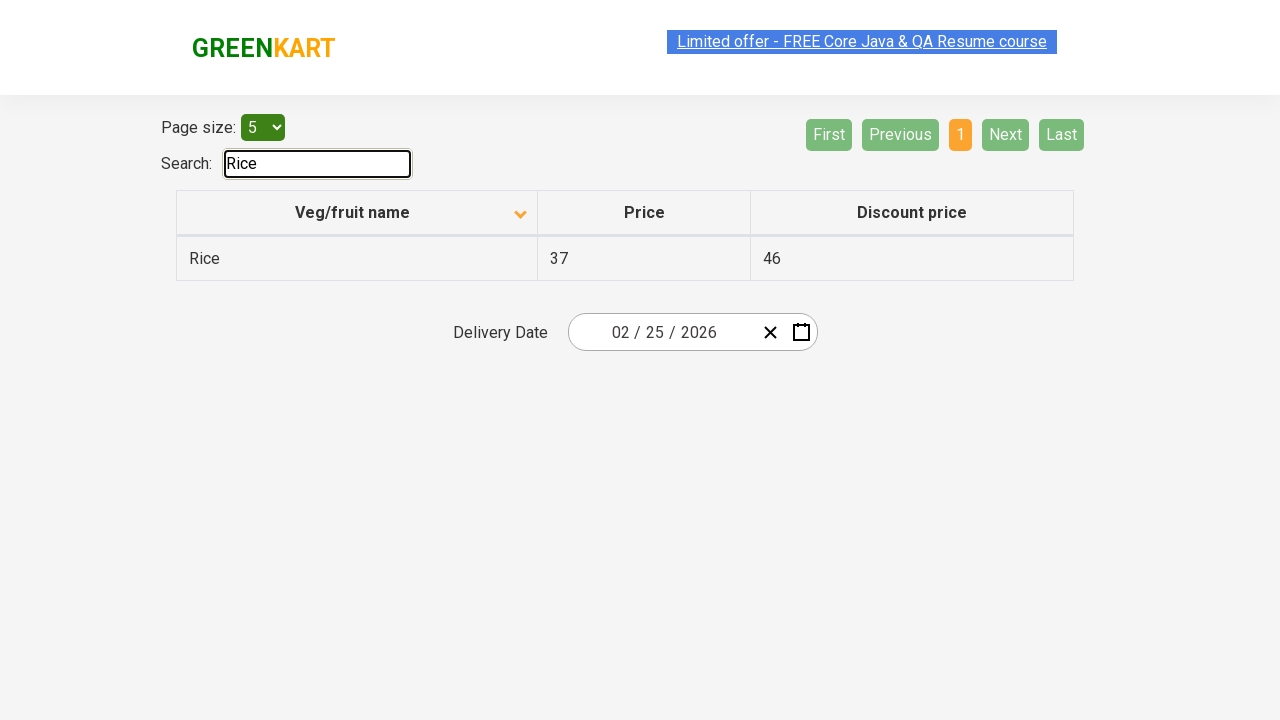